Tests JavaScript alert acceptance by clicking the first button and confirming the OK action on the alert

Starting URL: https://testcenter.techproeducation.com/index.php?page=javascript-alerts

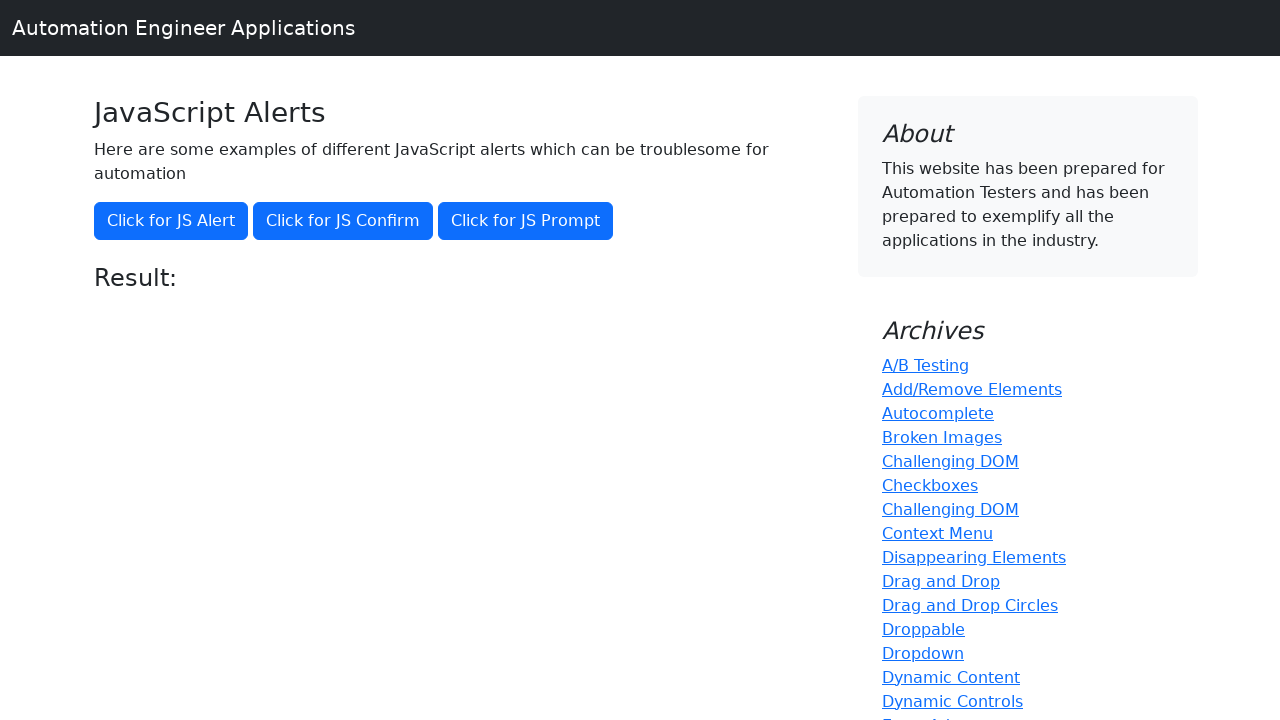

Clicked the 'Click for JS Alert' button to trigger JavaScript alert at (171, 221) on xpath=//button[text()='Click for JS Alert']
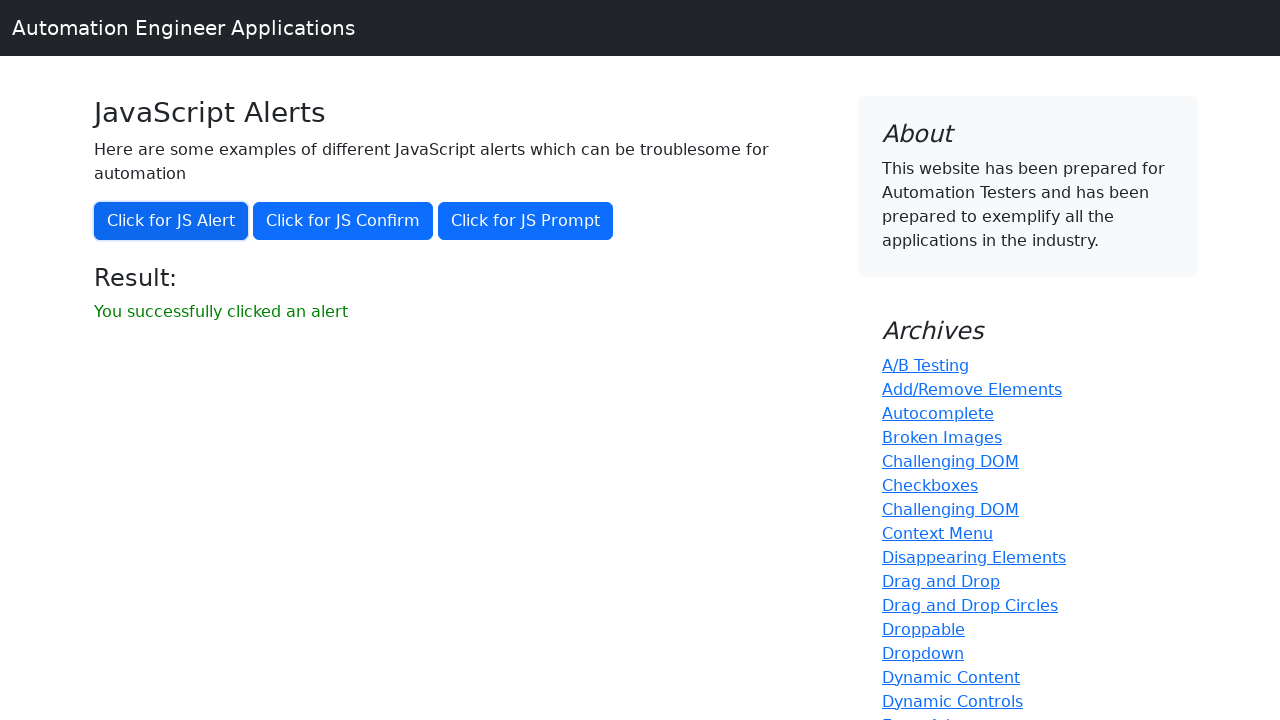

Set up dialog handler to accept the alert
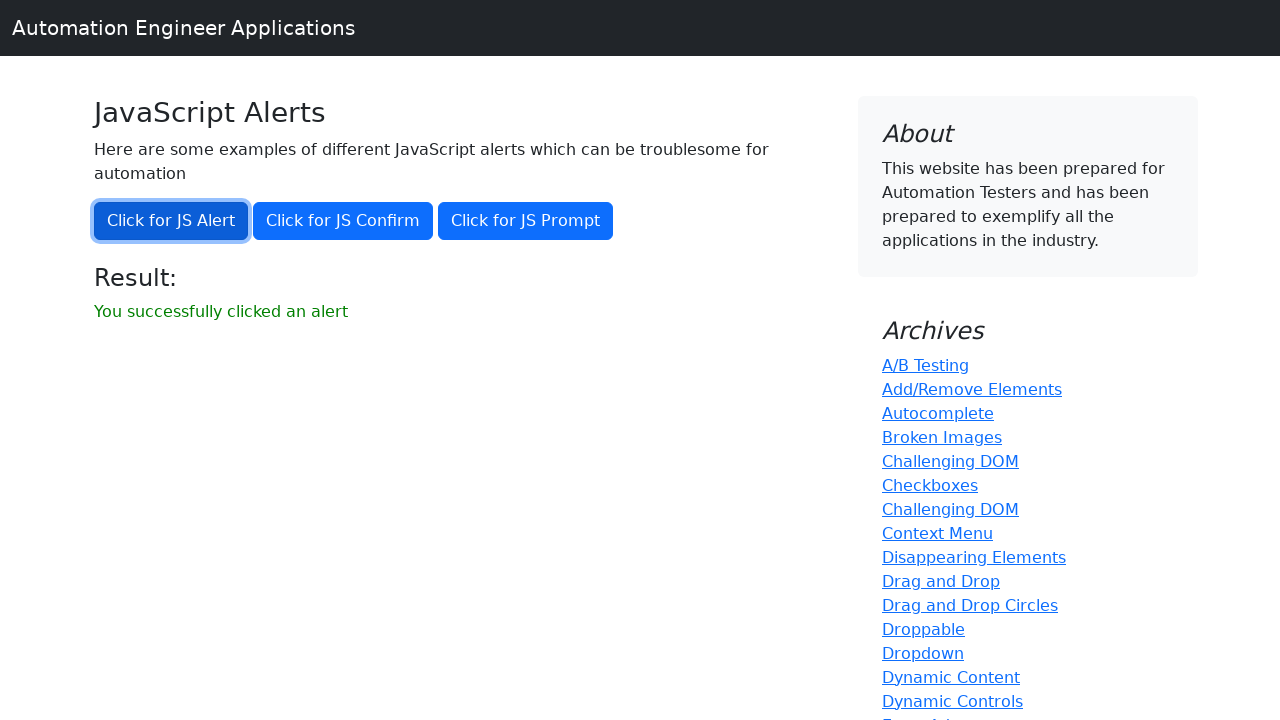

Retrieved result message text from the page
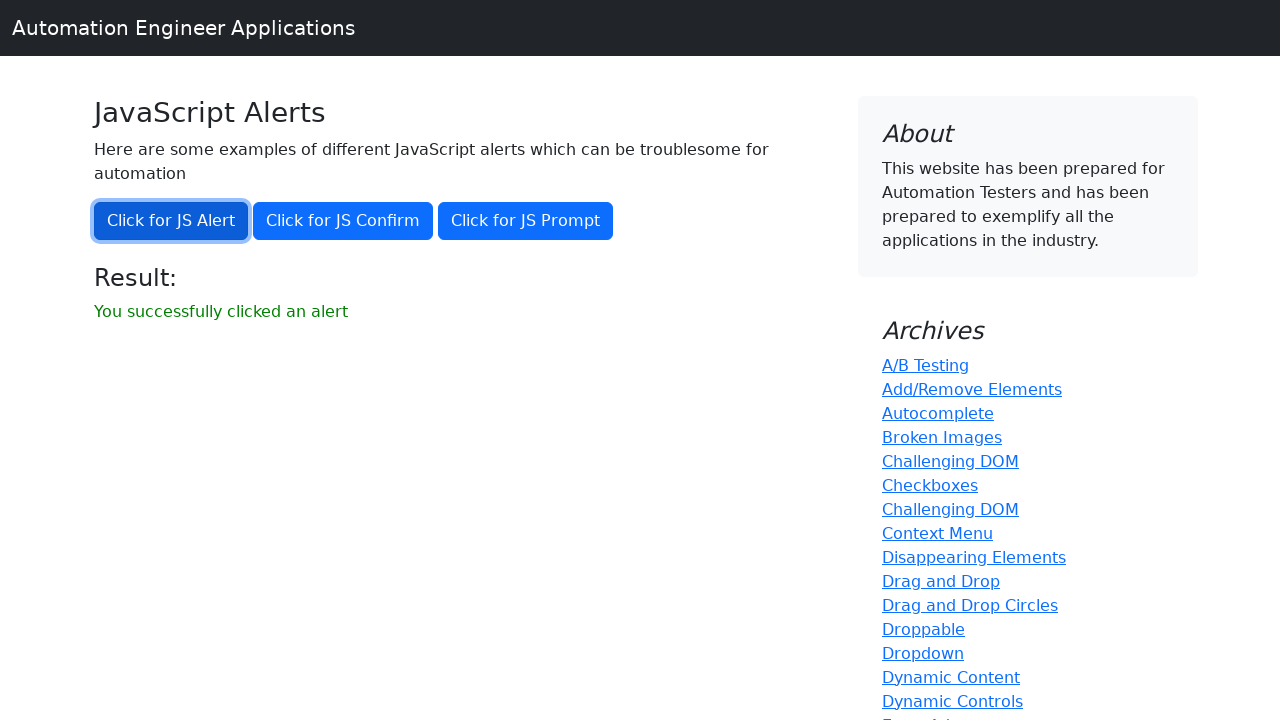

Verified that result message equals 'You successfully clicked an alert'
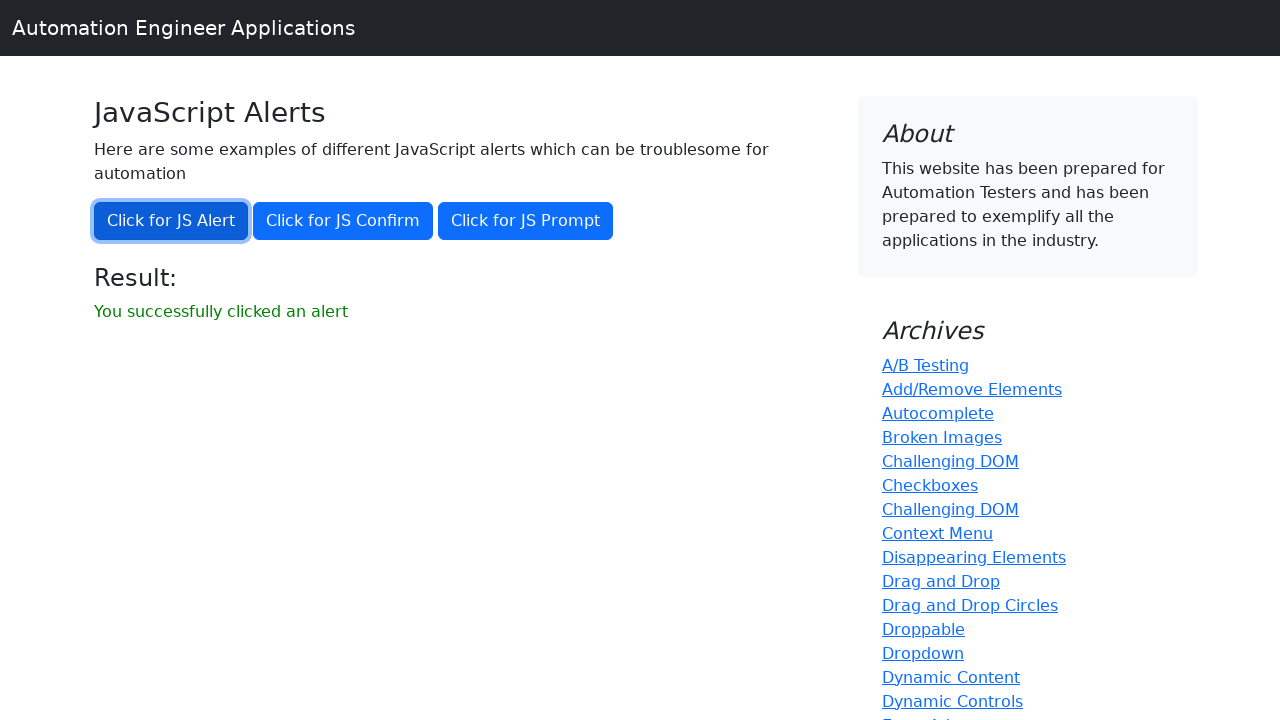

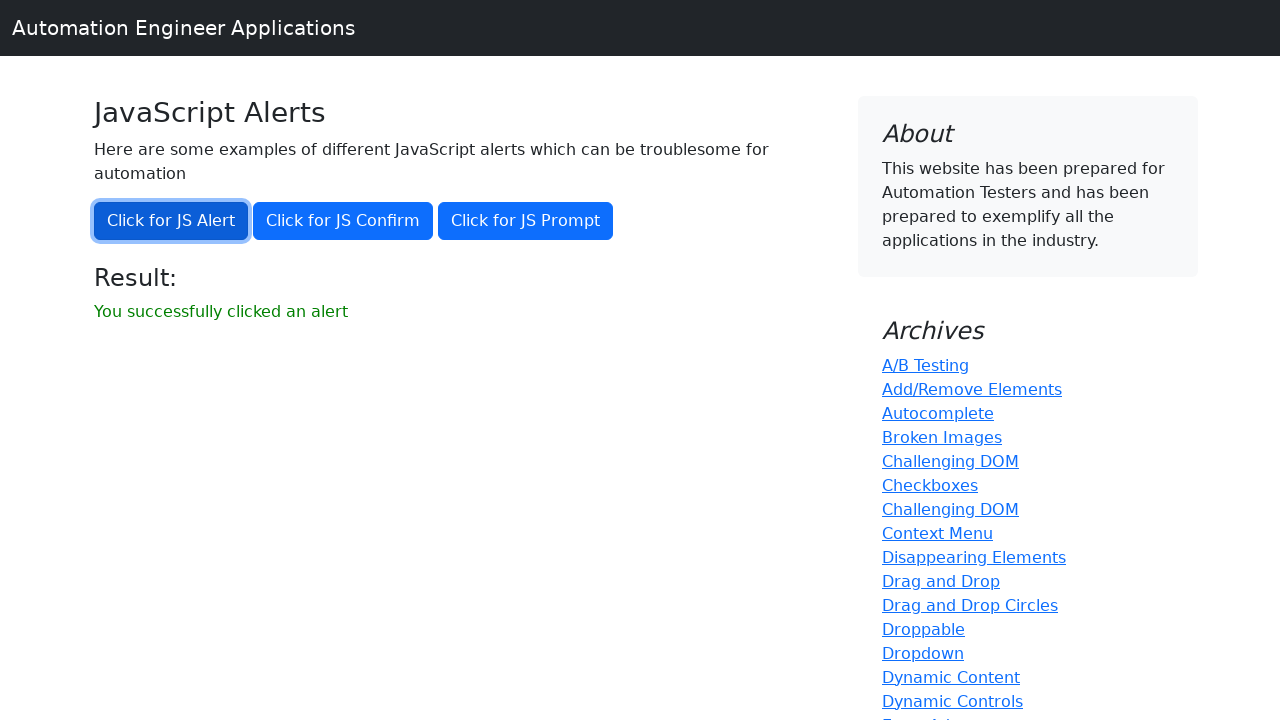